Tests menu navigation on 99 Bottles of Beer website by clicking "Browse Languages" menu item, then clicking "Start" menu item, and verifying the page displays the heading "Welcome to 99 Bottles of Beer".

Starting URL: http://www.99-bottles-of-beer.net/

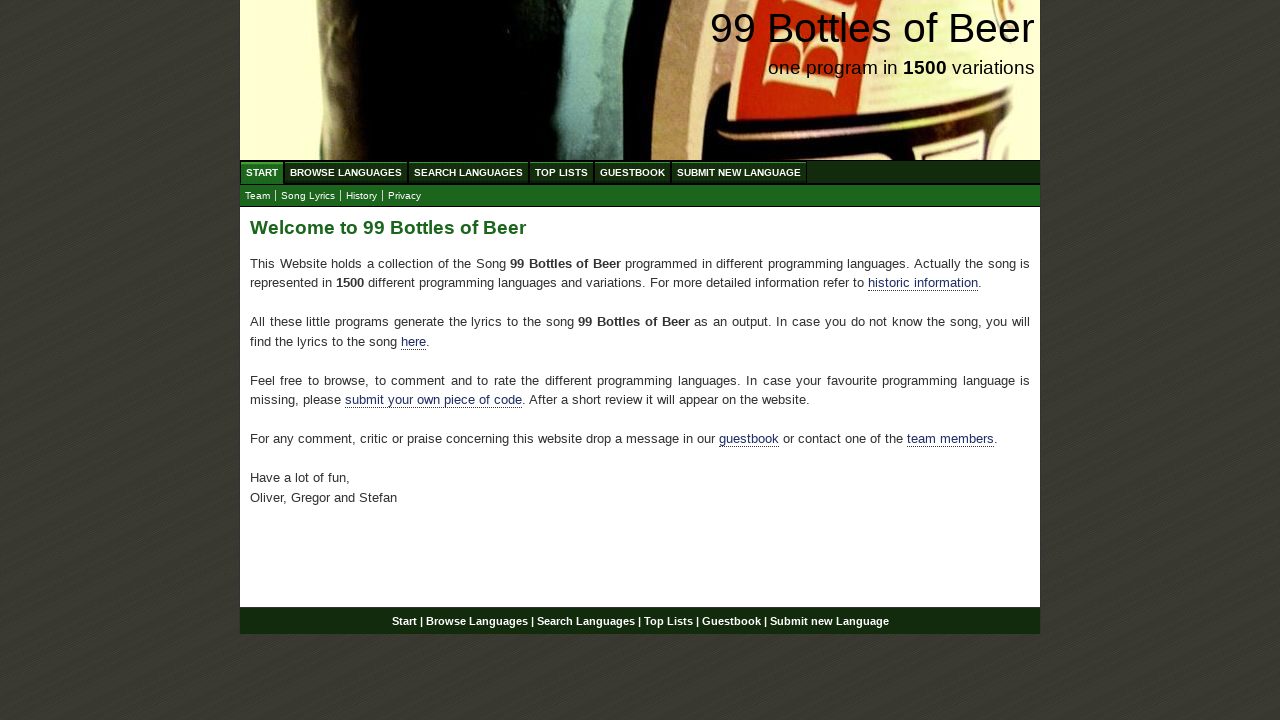

Clicked 'Browse Languages' menu item at (346, 172) on xpath=//ul[@id='menu']//a[@href='/abc.html']
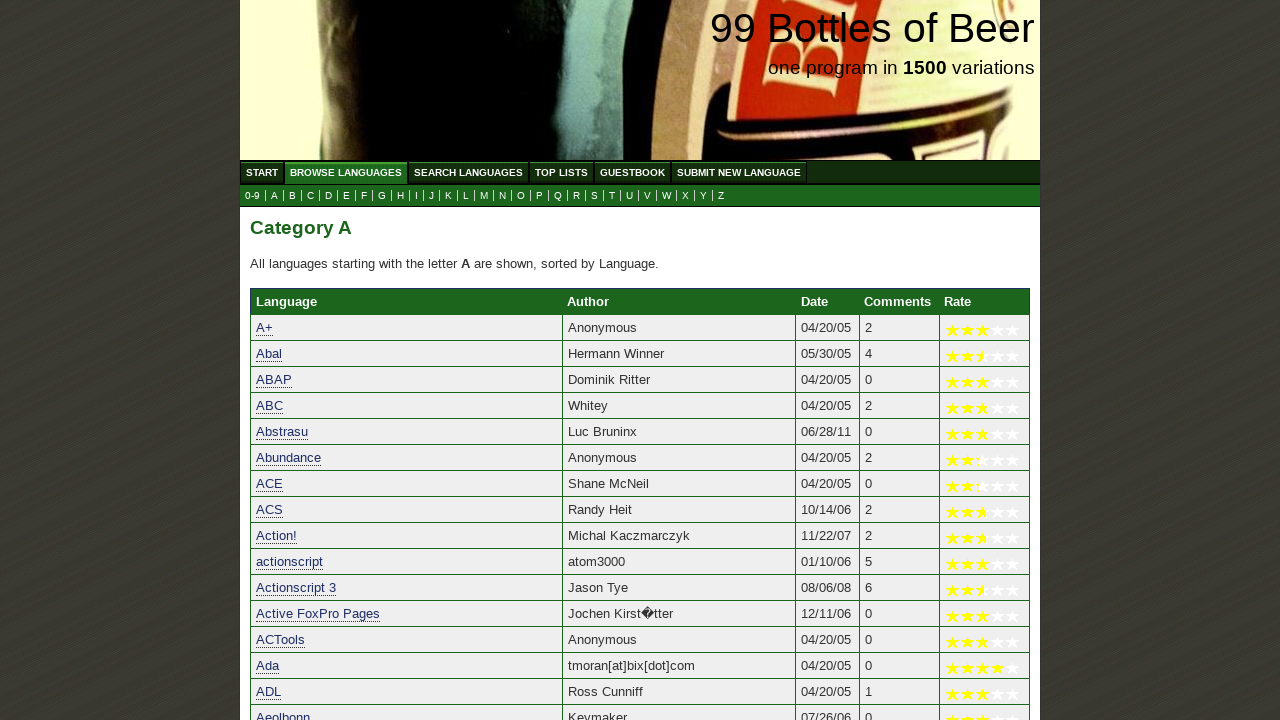

Clicked 'Start' menu item to return to home page at (262, 172) on xpath=//ul[@id='menu']//a[@href='/']
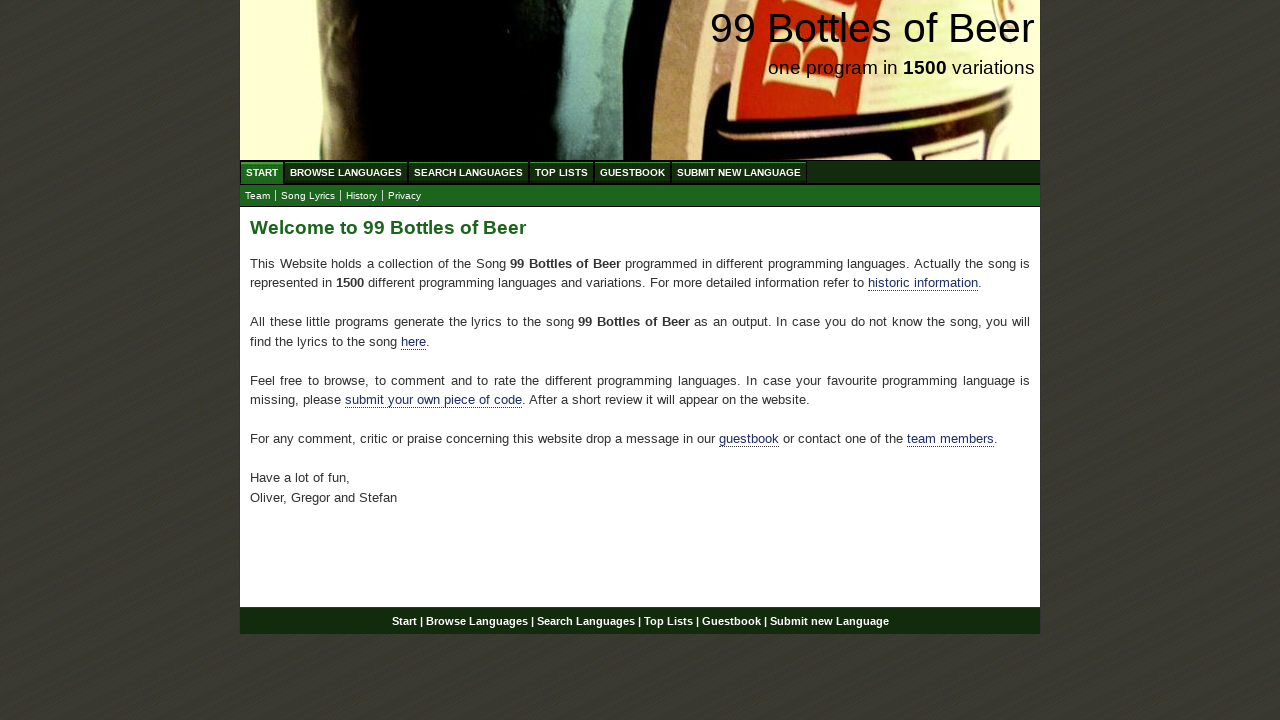

Waited for h2 heading to be present
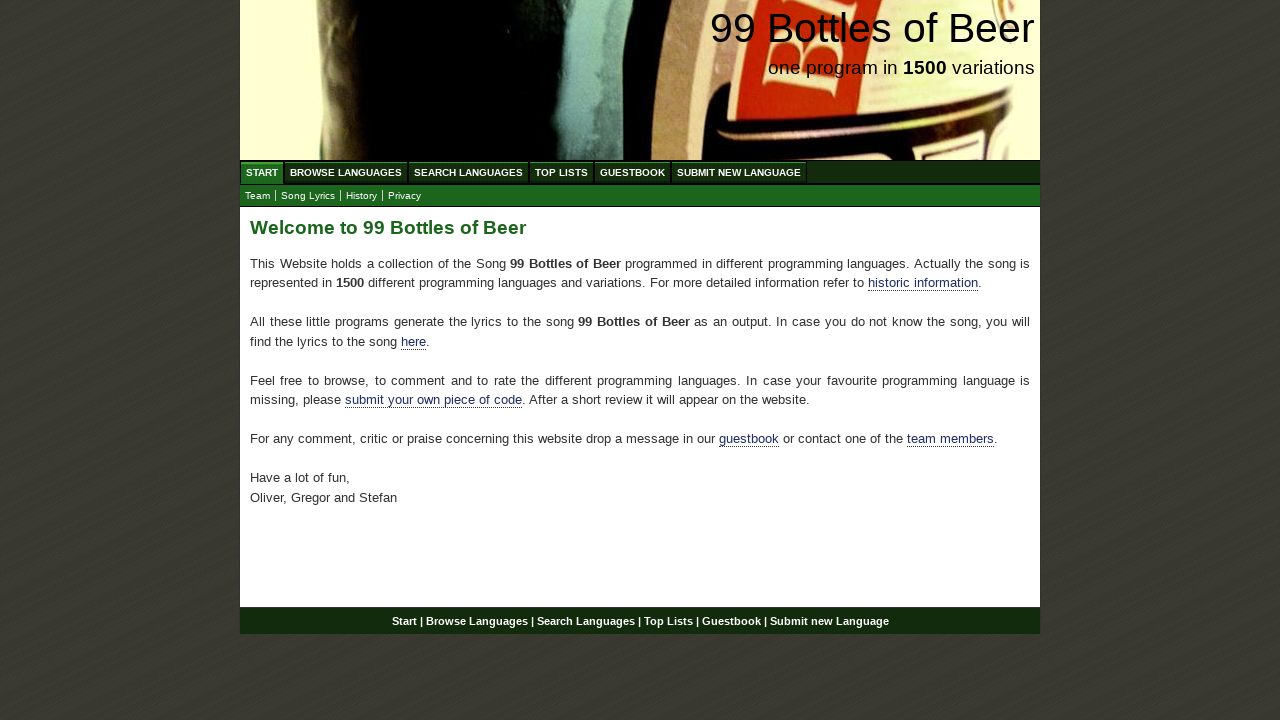

Verified h2 heading displays 'Welcome to 99 Bottles of Beer'
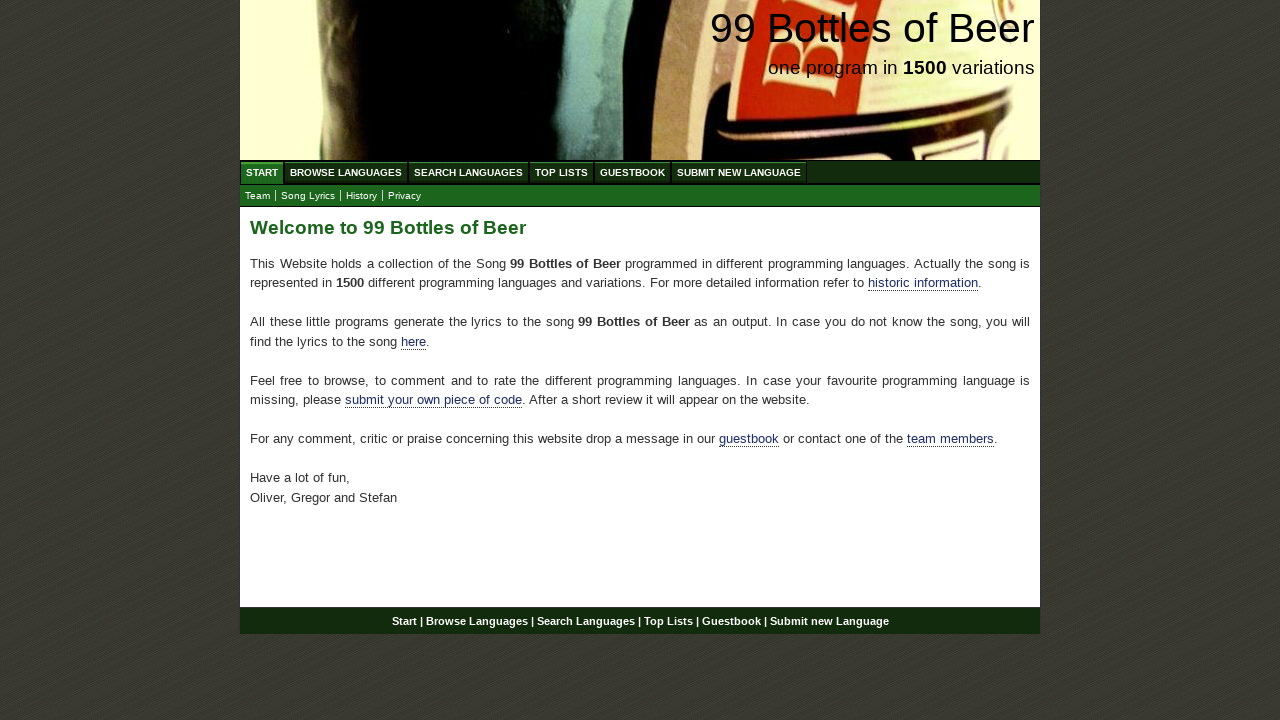

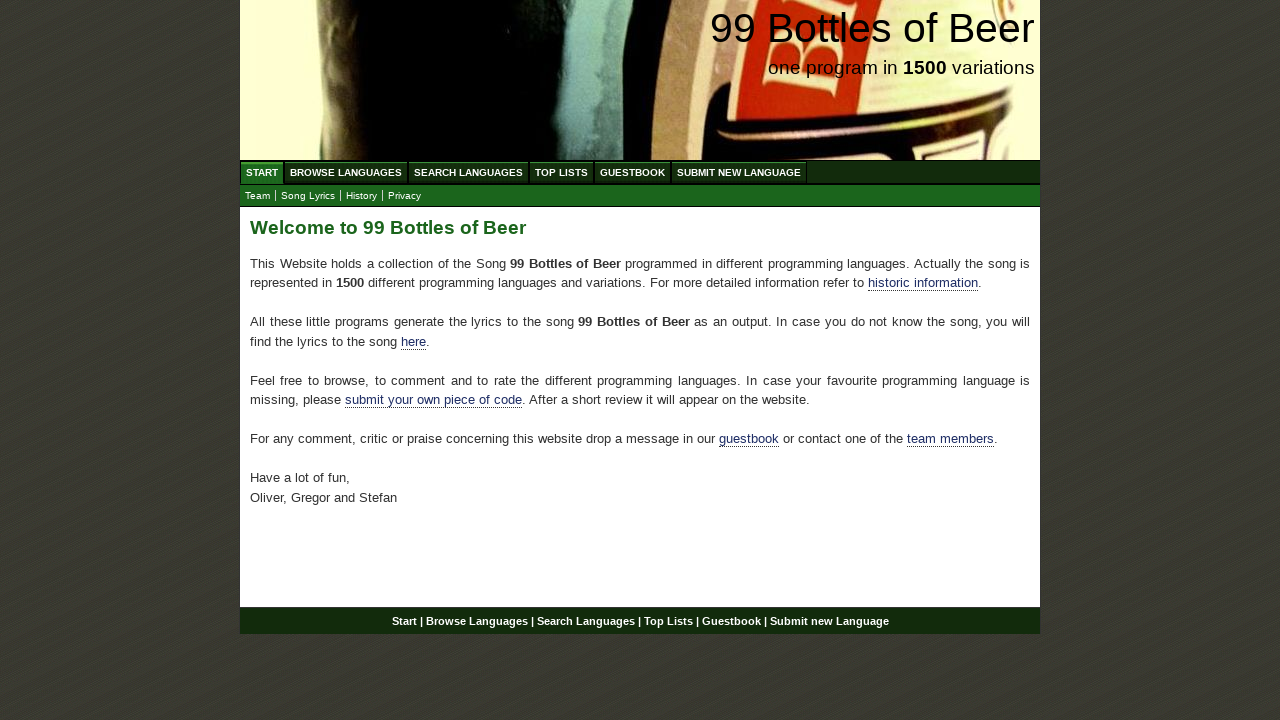